Navigates to Rediff mail login page, accepts SSL certificates, maximizes window, and takes a screenshot

Starting URL: https://mail.rediff.com/cgi-bin/login.cgi

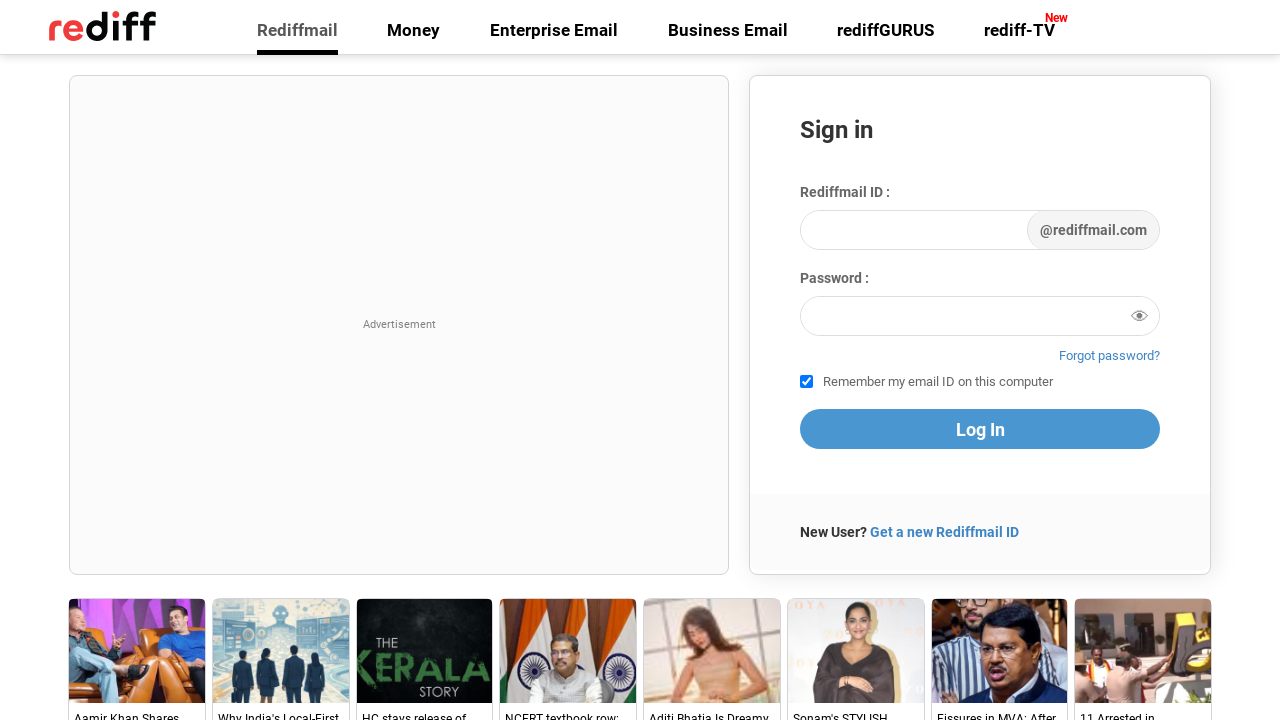

Maximized browser window to 1920x1080
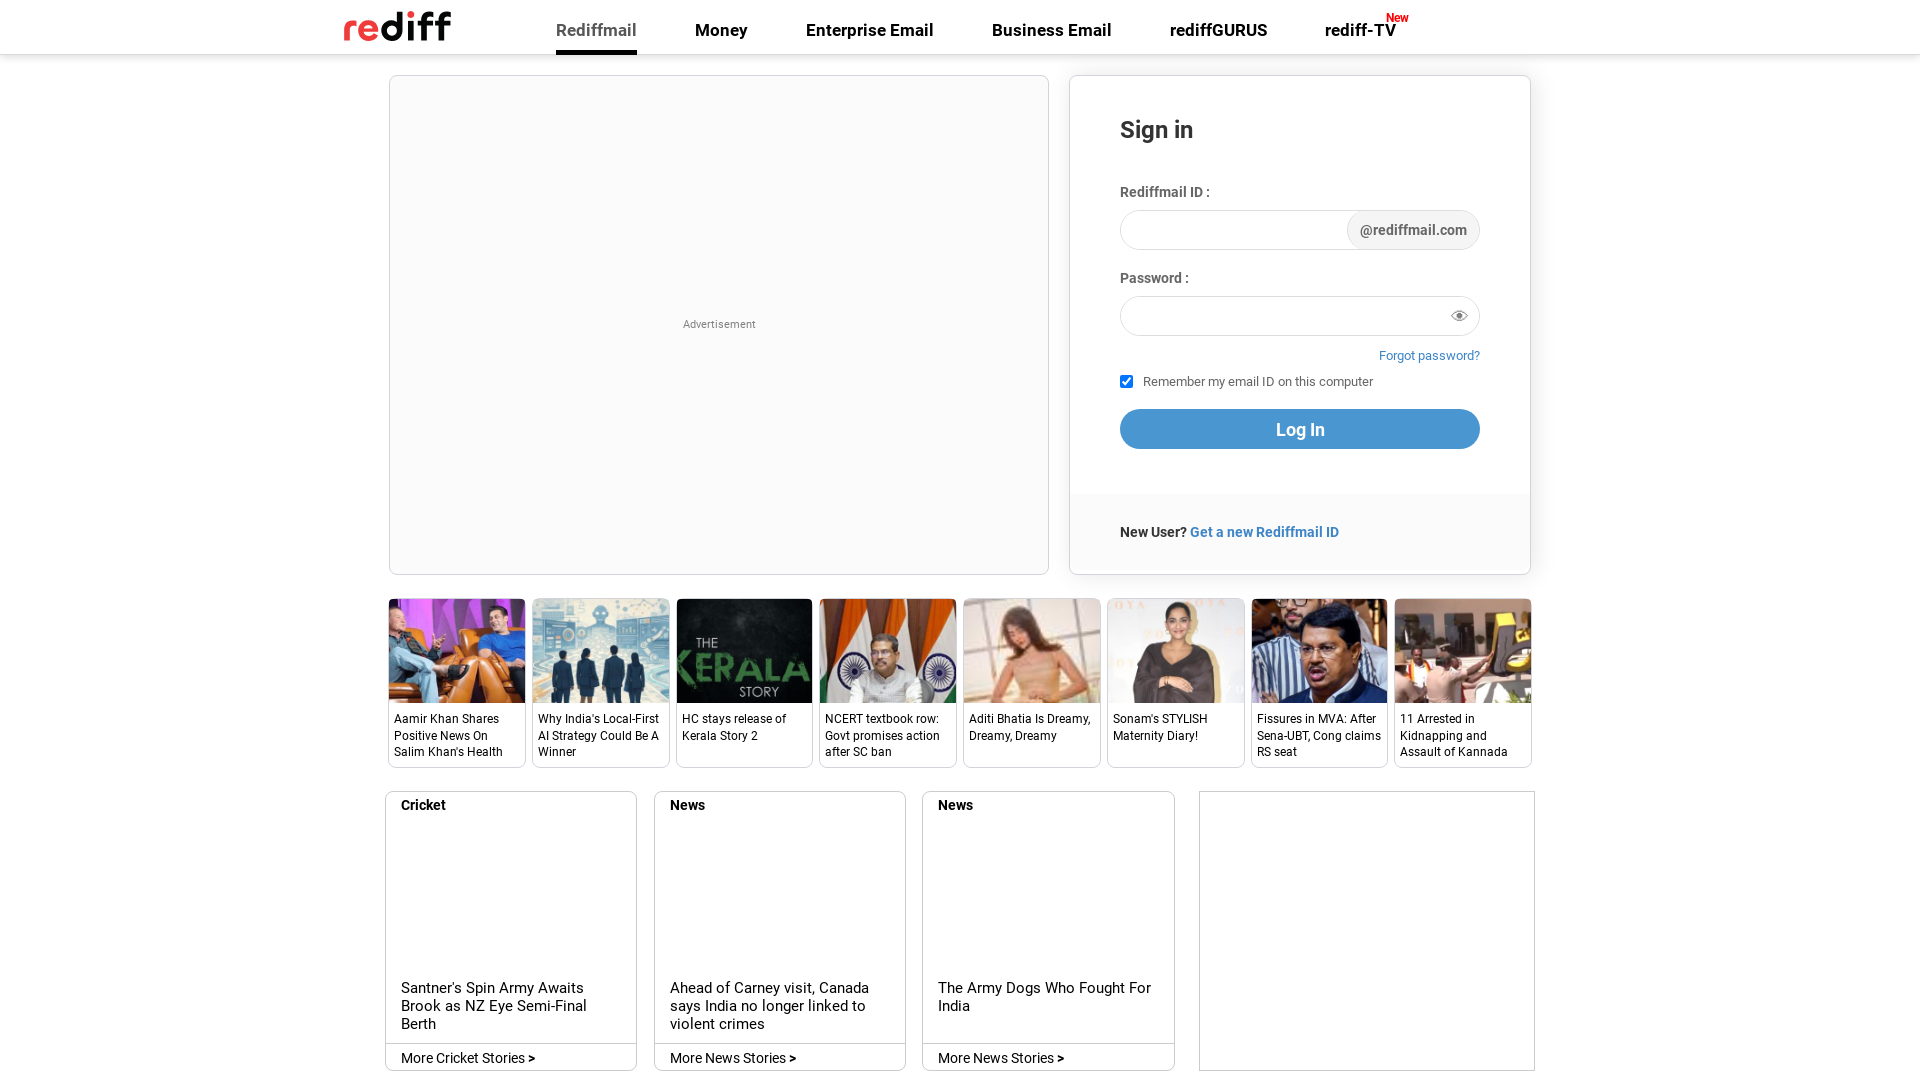

Waited for page to load (networkidle state)
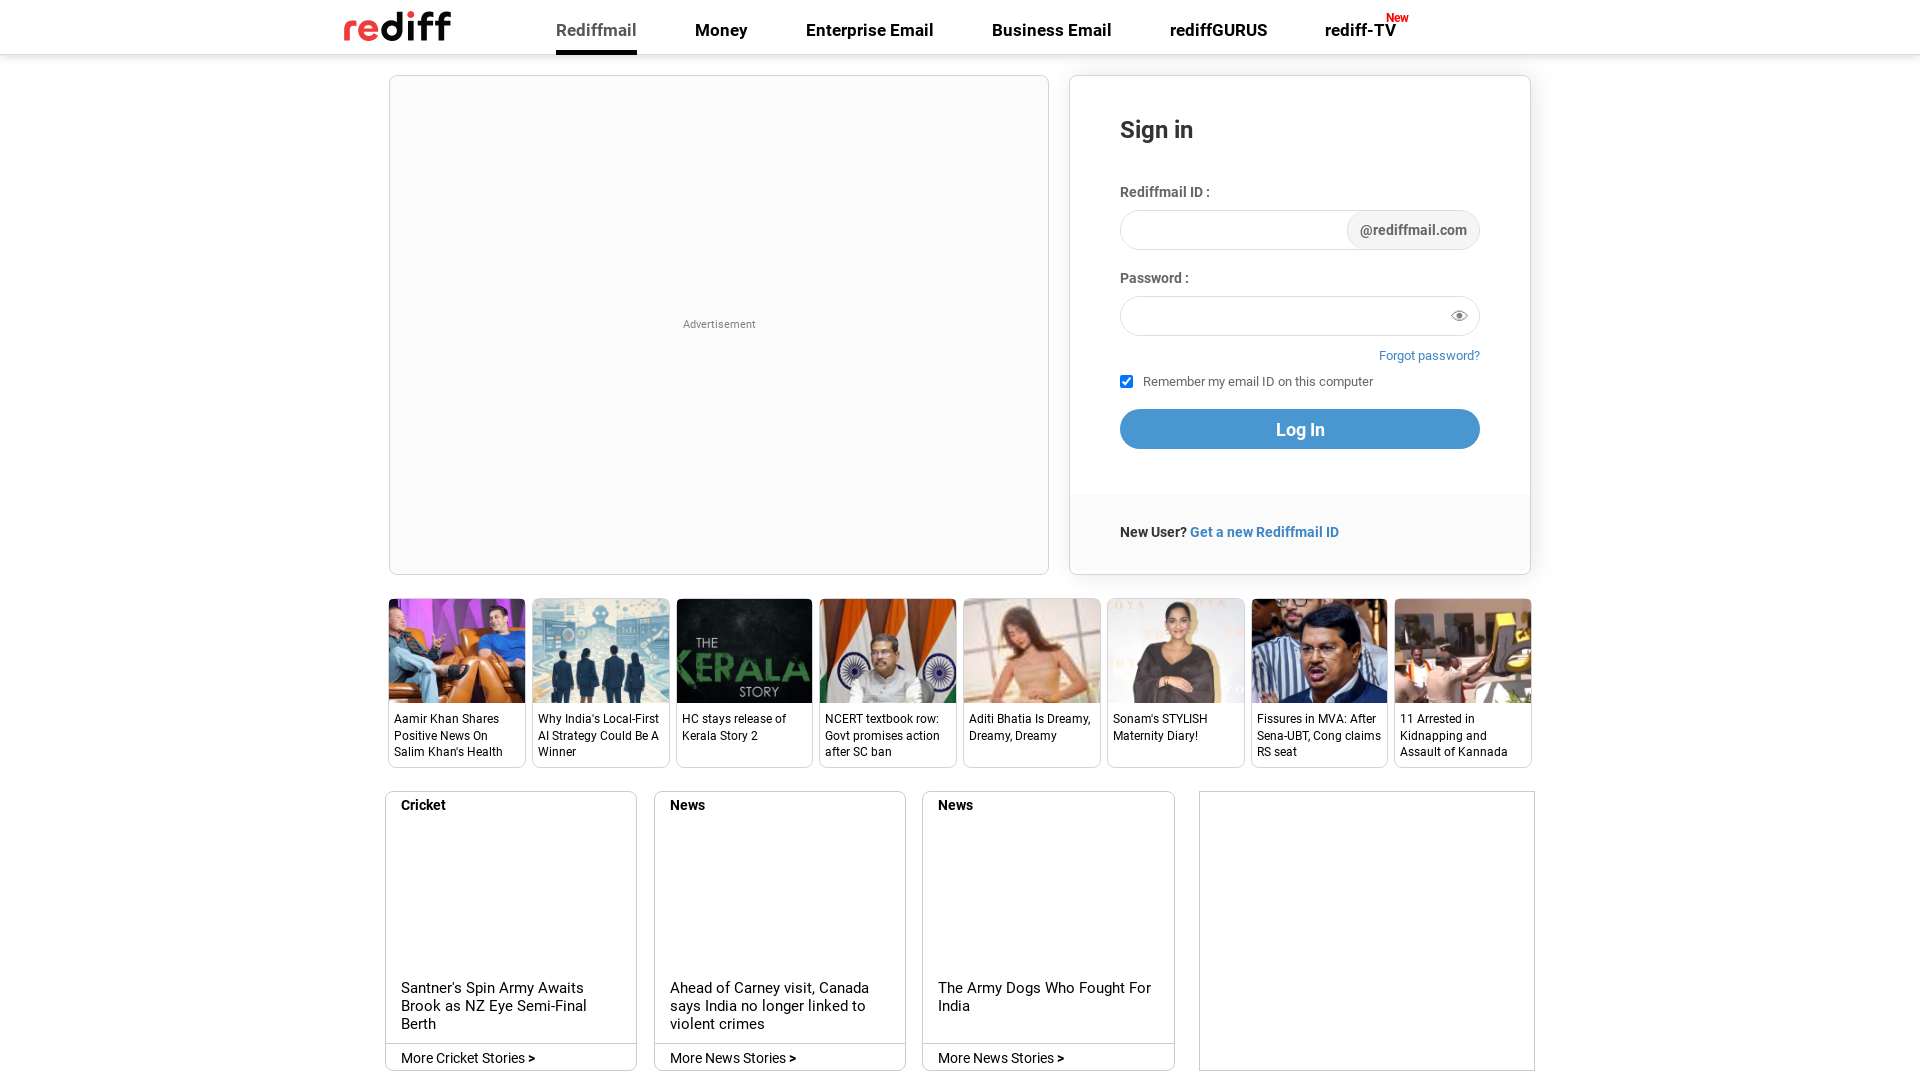

Took screenshot of Rediff mail login page
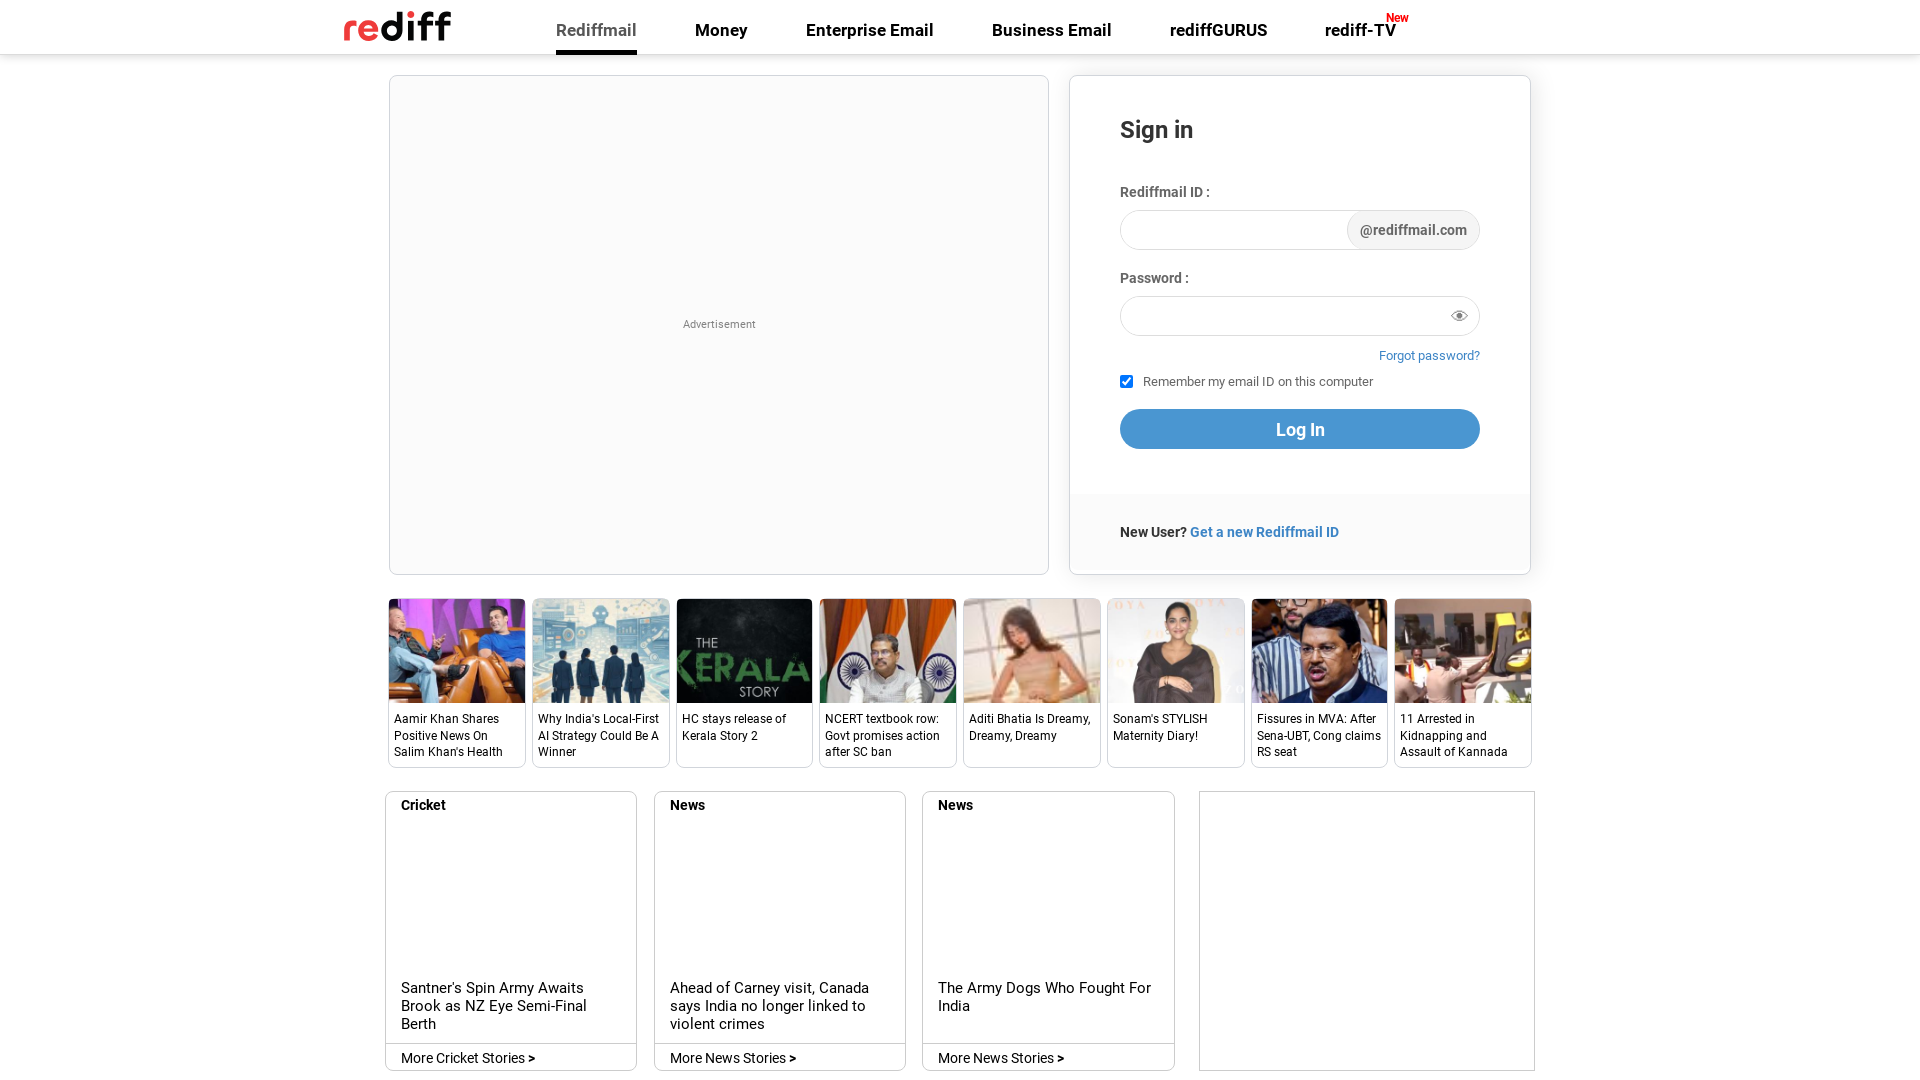

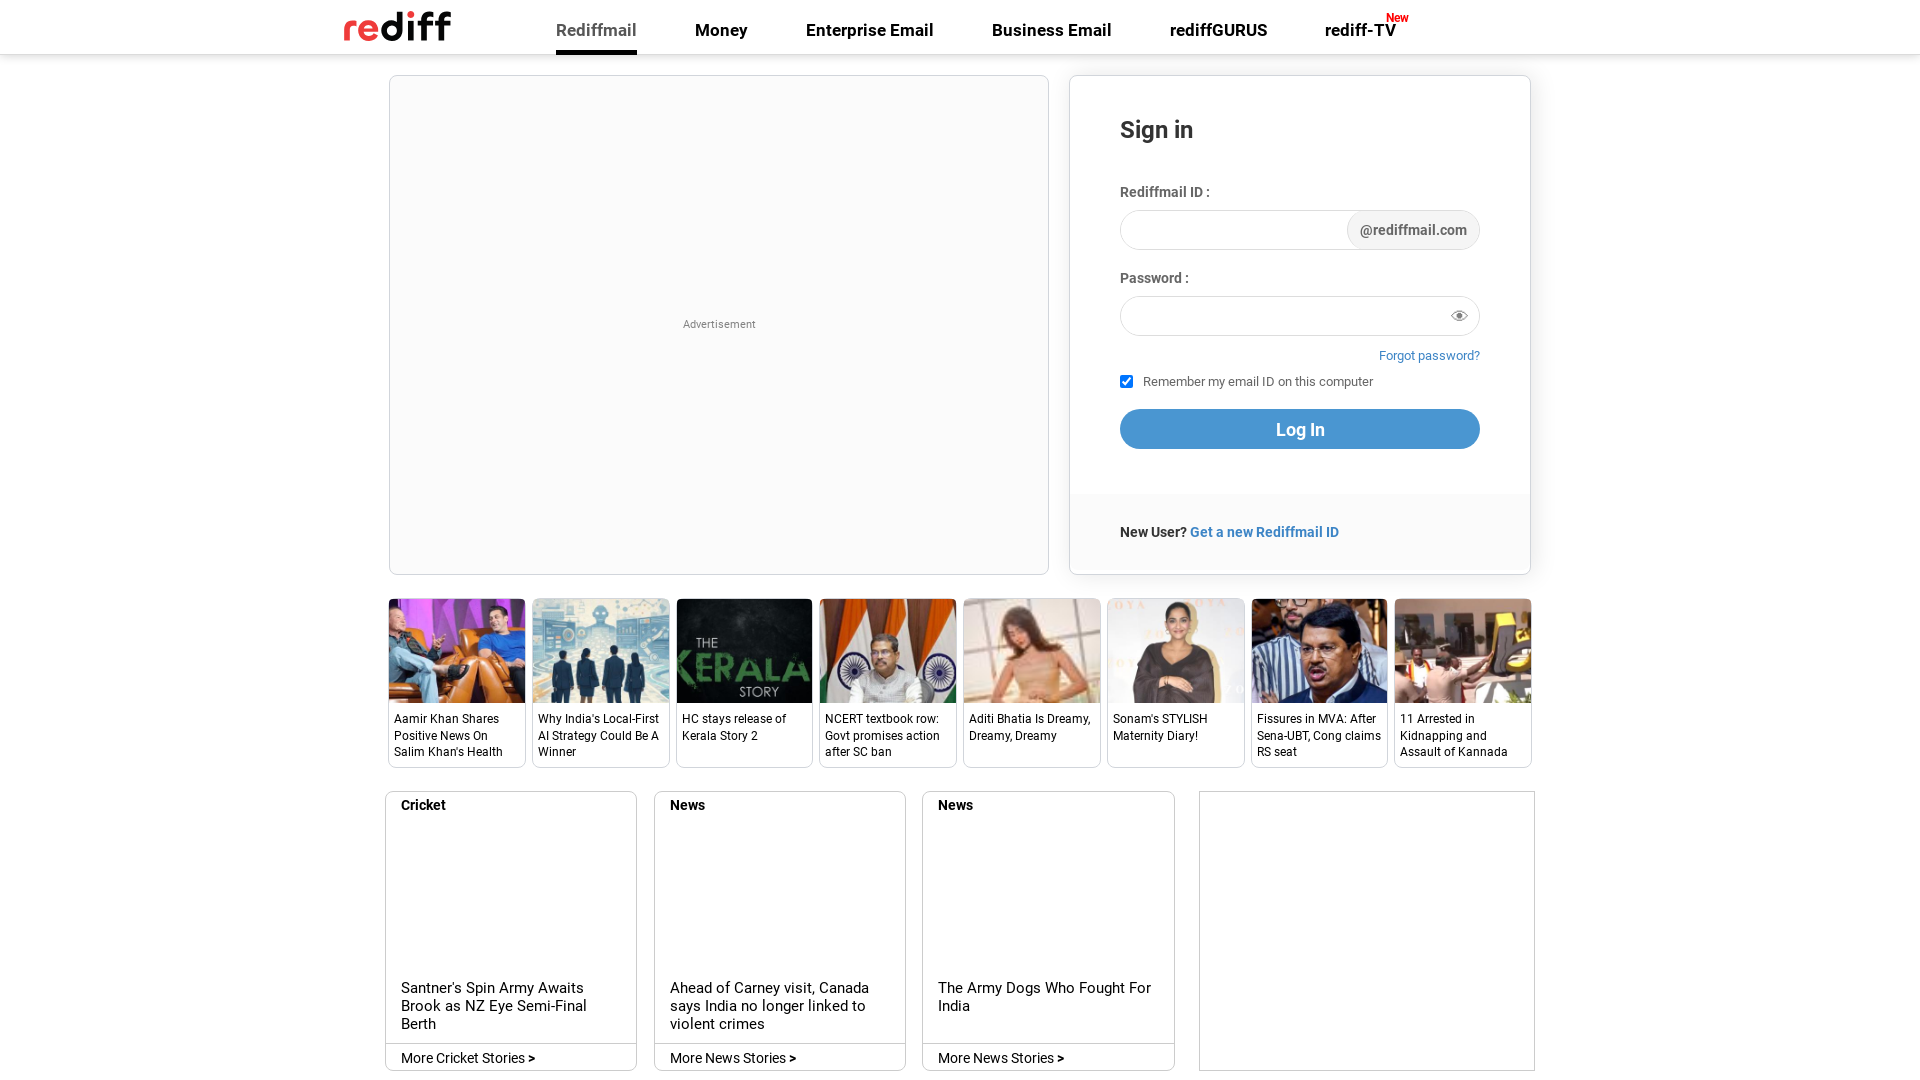